Tests iframe handling by switching to an iframe on W3Schools tryit page, clicking a button inside the iframe, switching back to main content, and clicking a navigation link.

Starting URL: https://www.w3schools.com/js/tryit.asp?filename=tryjs_myfirst

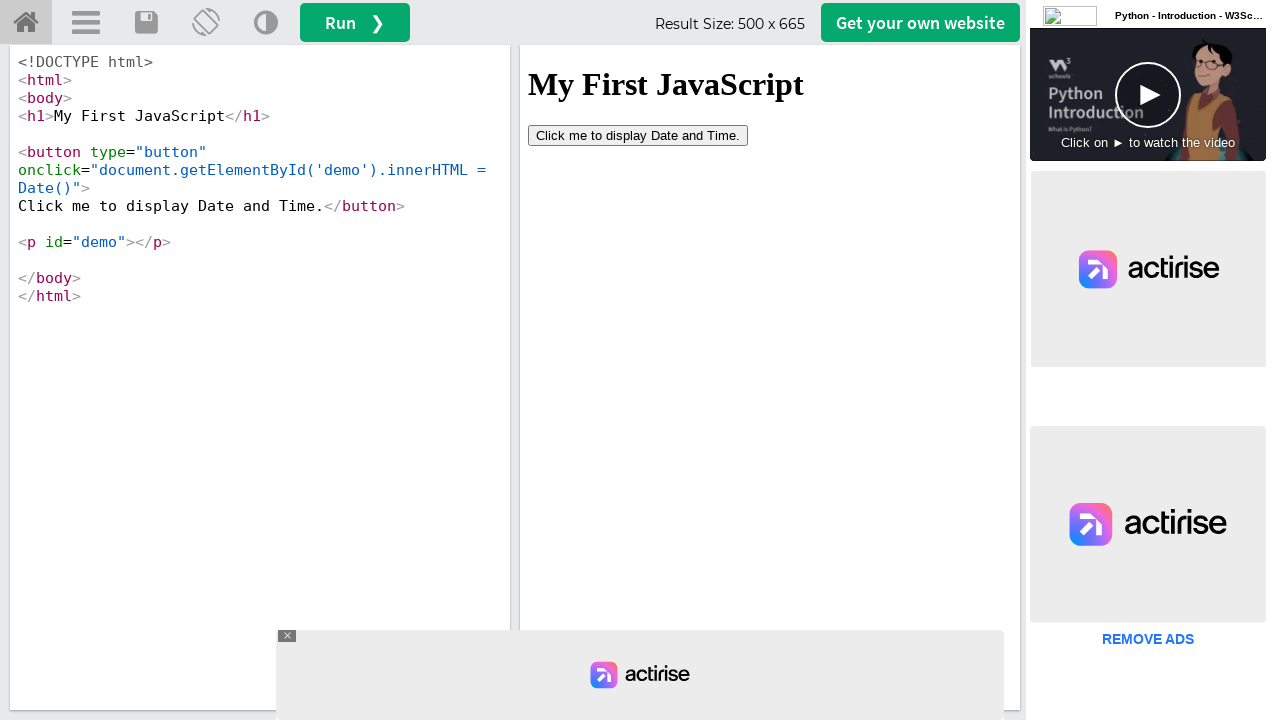

Waited for iframe#iframeResult to be present
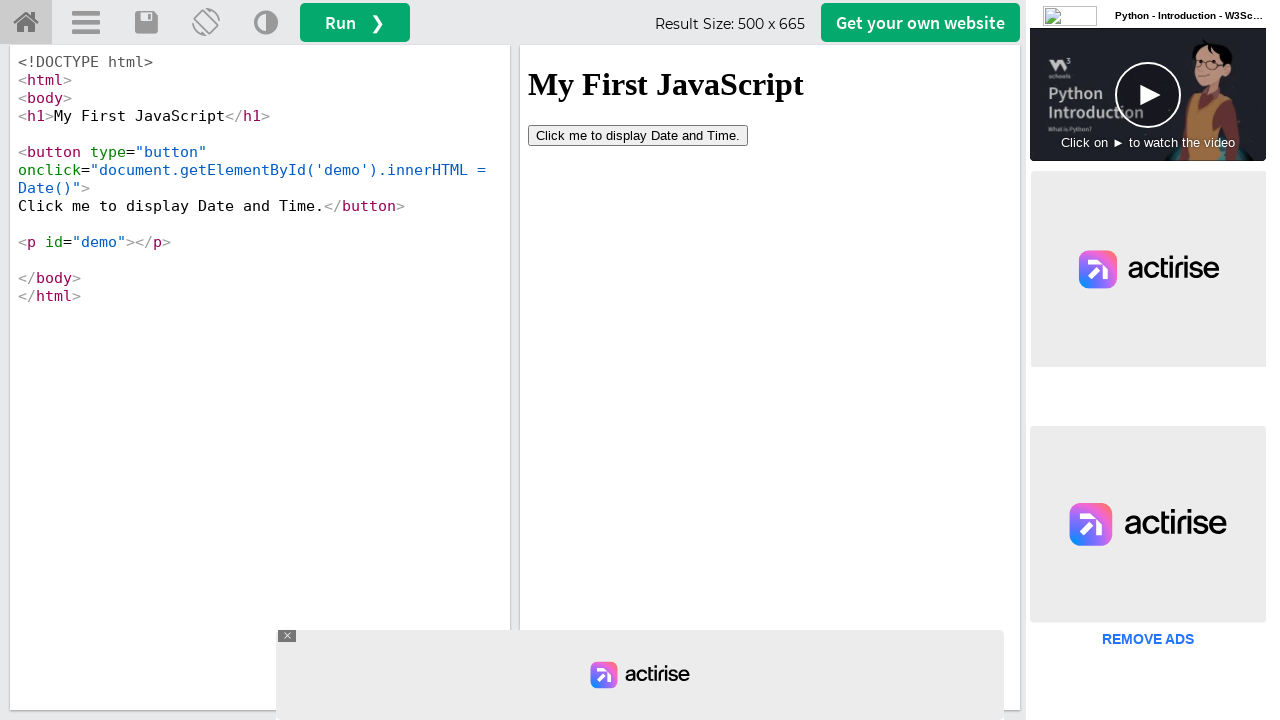

Located iframe#iframeResult element
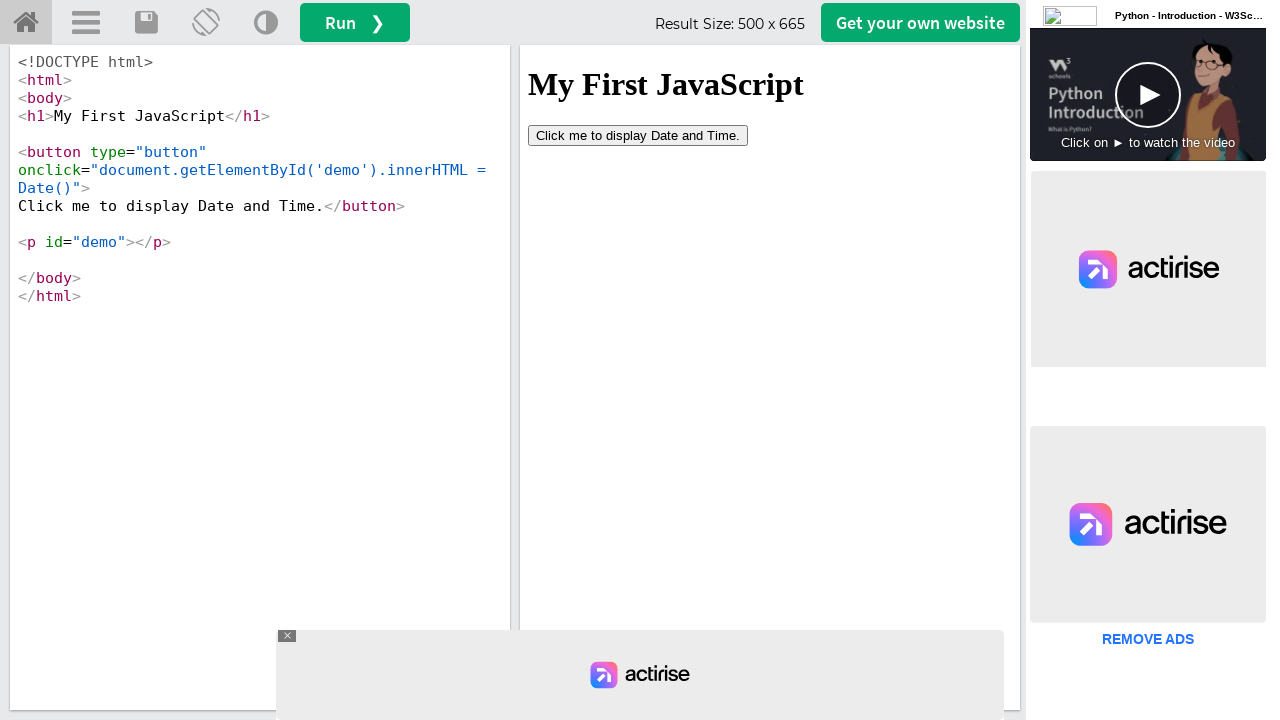

Clicked button inside iframe at (638, 135) on iframe#iframeResult >> internal:control=enter-frame >> button[type='button']
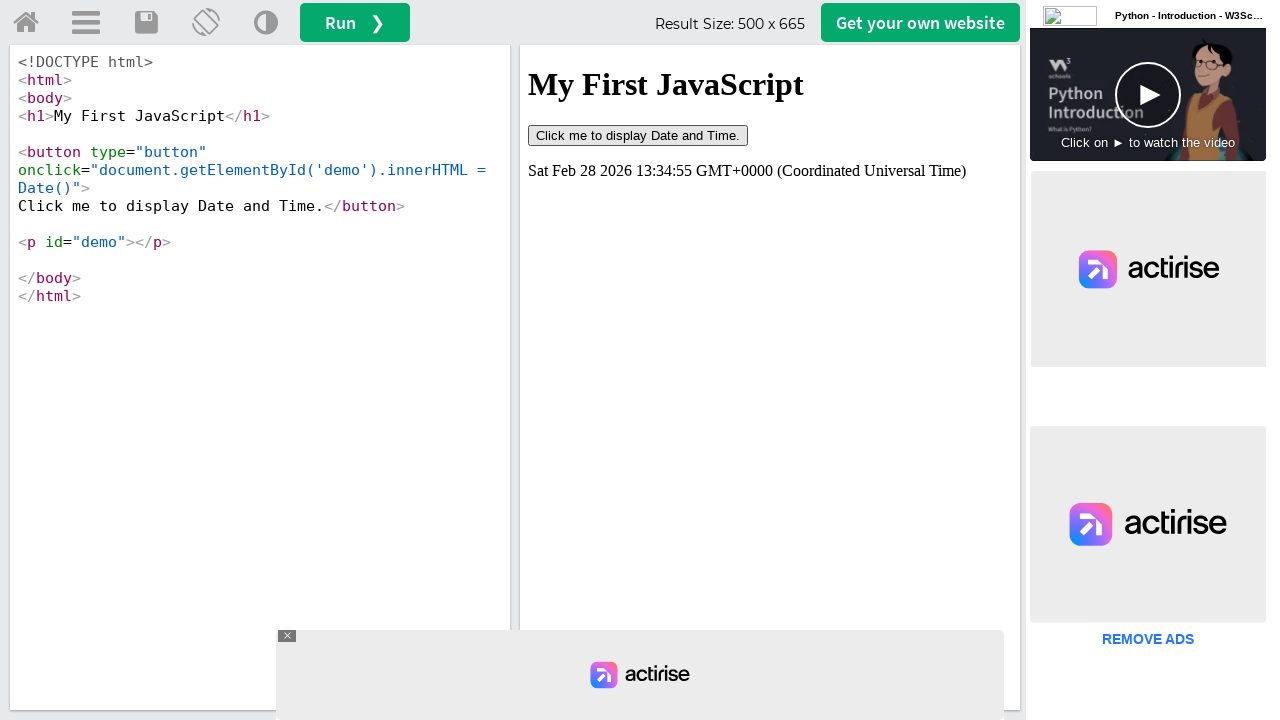

Waited 1000ms for action to complete
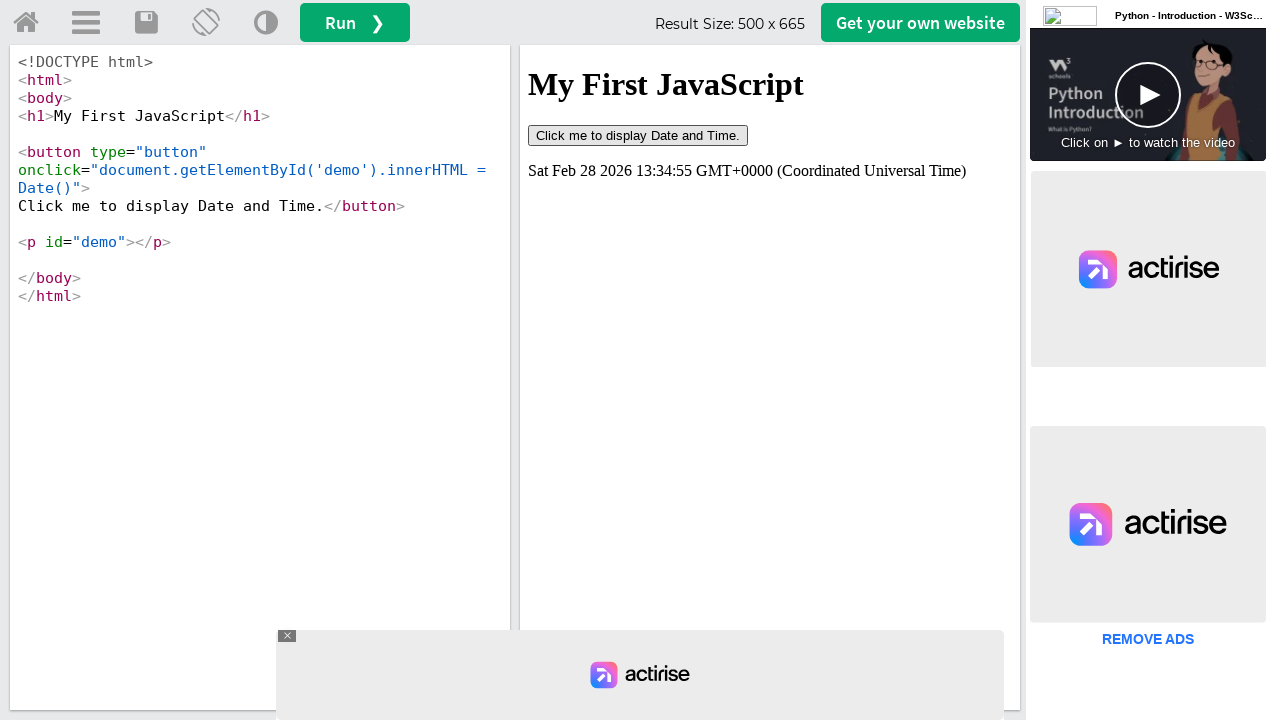

Clicked home link a#tryhome in main content at (26, 23) on a#tryhome
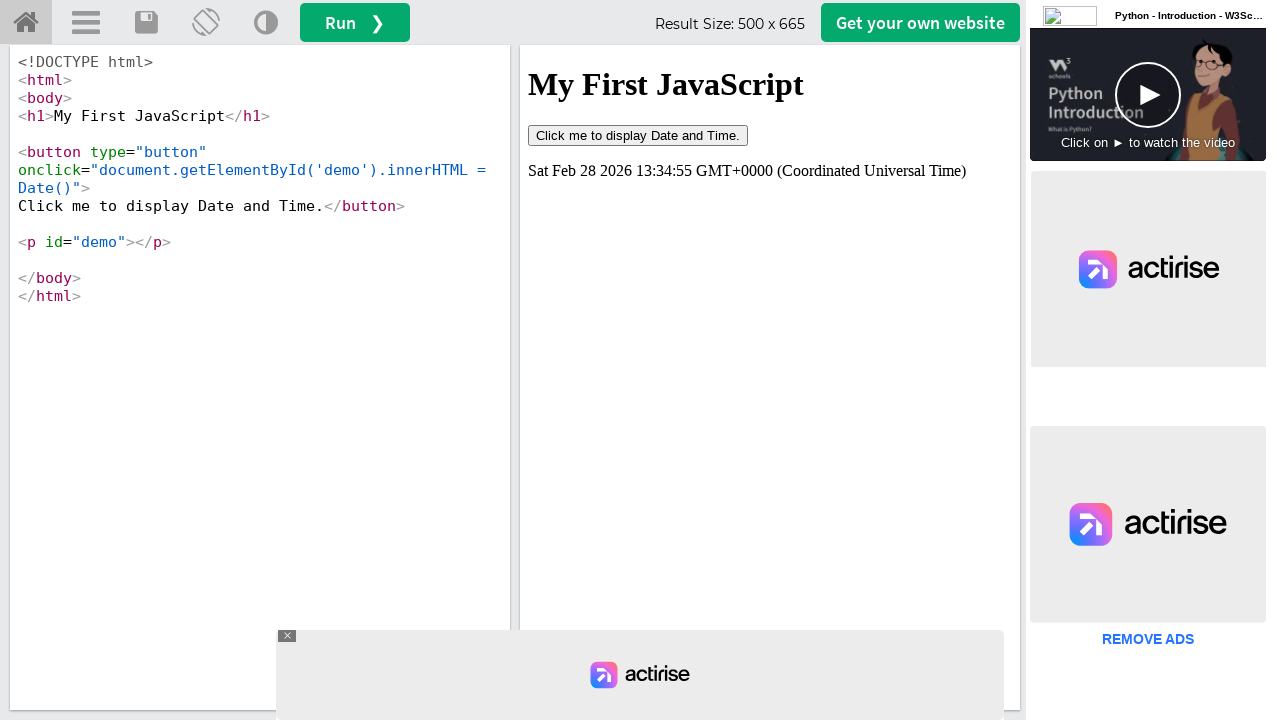

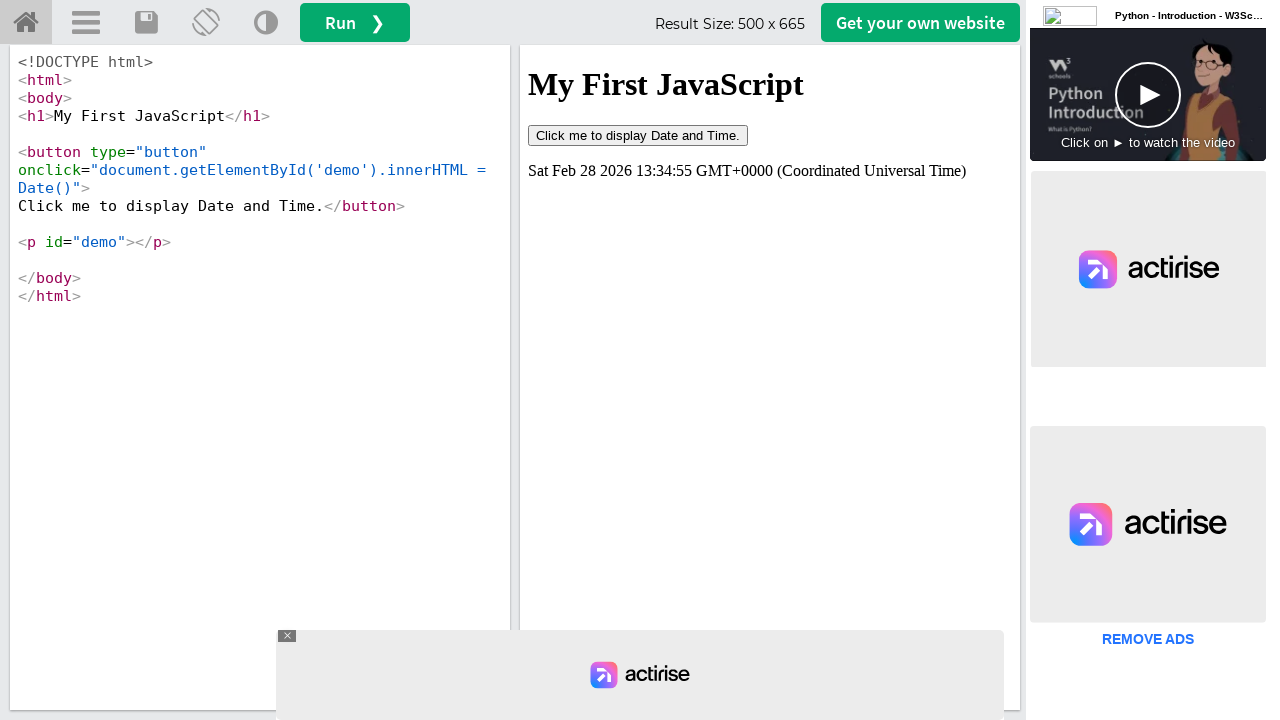